Navigates to Netflix homepage, maximizes the window, and verifies the page title and URL are displayed correctly

Starting URL: https://www.netflix.com

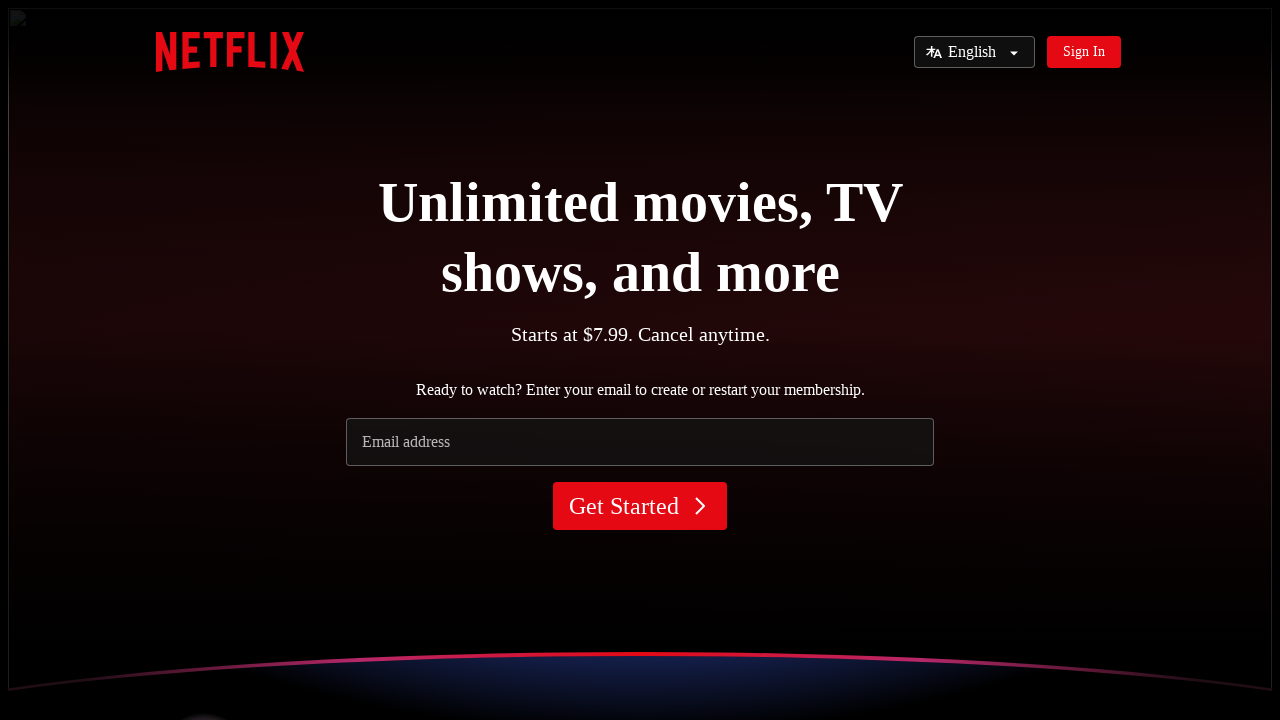

Navigated to Netflix homepage
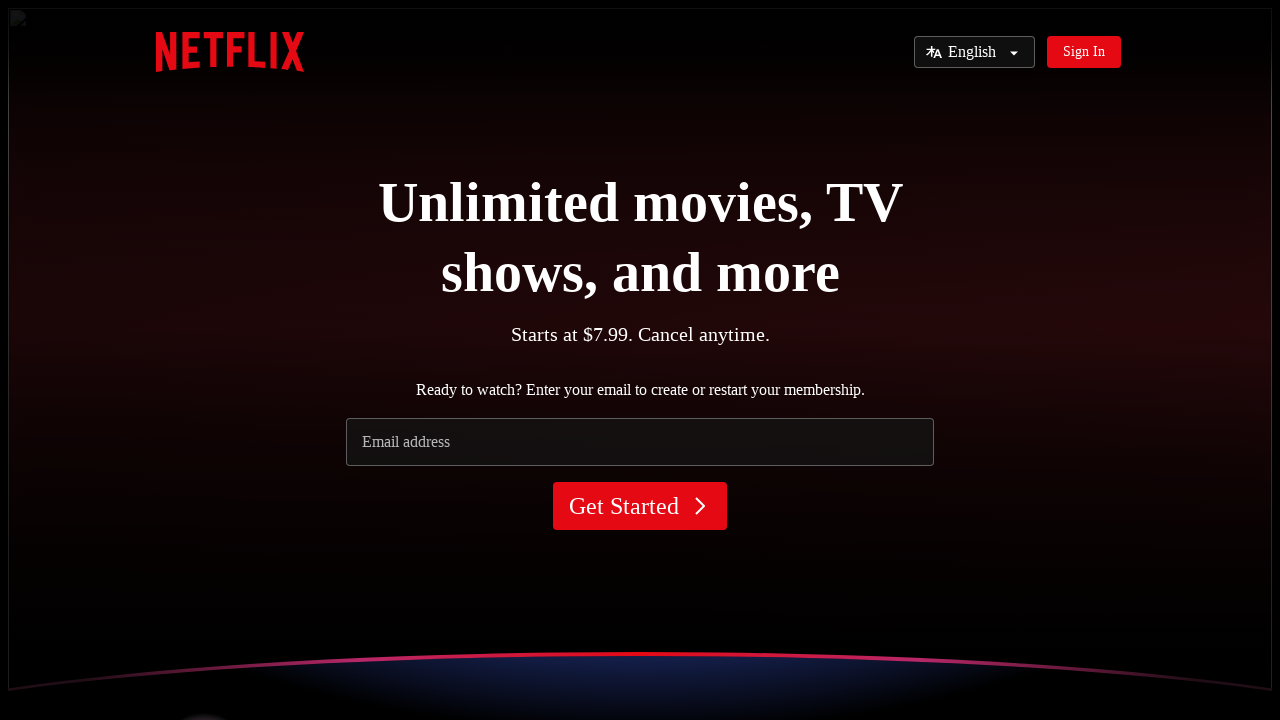

Maximized browser window to 1920x1080
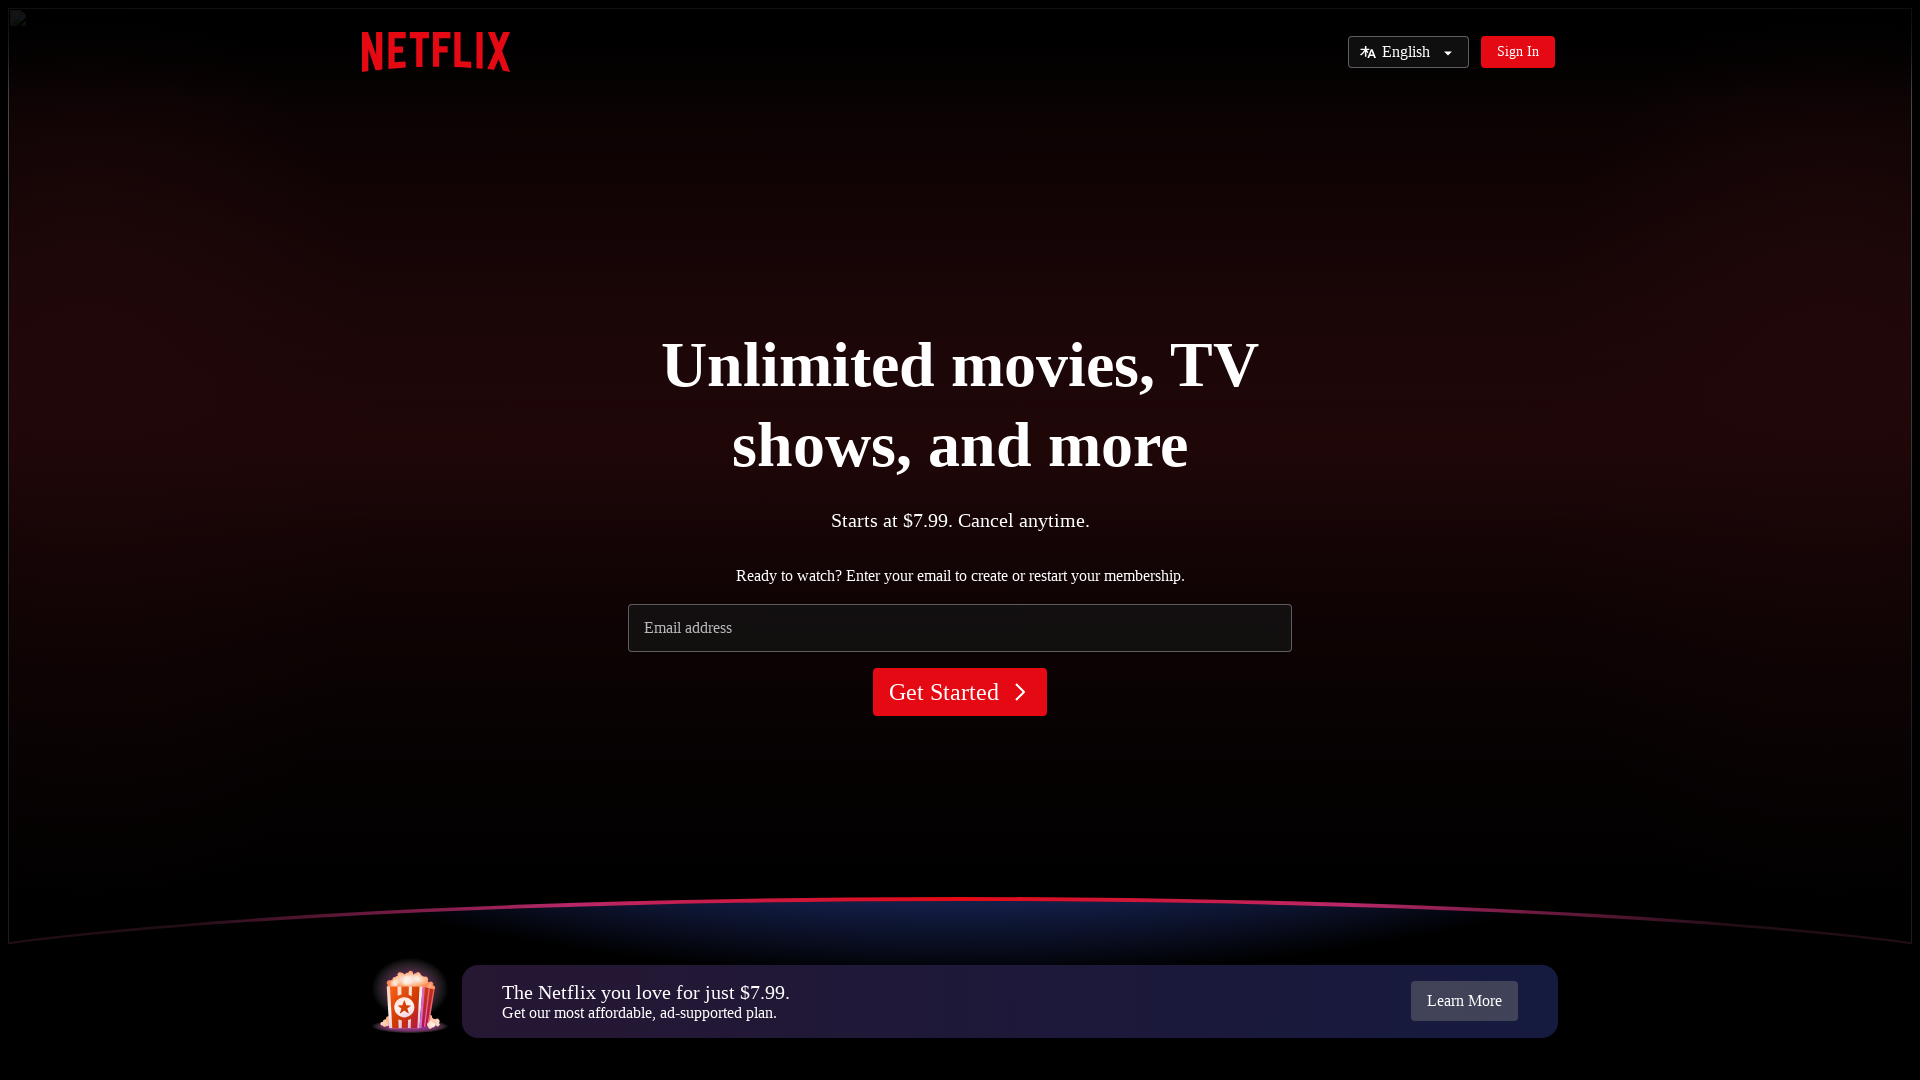

Waited for page DOM content to load
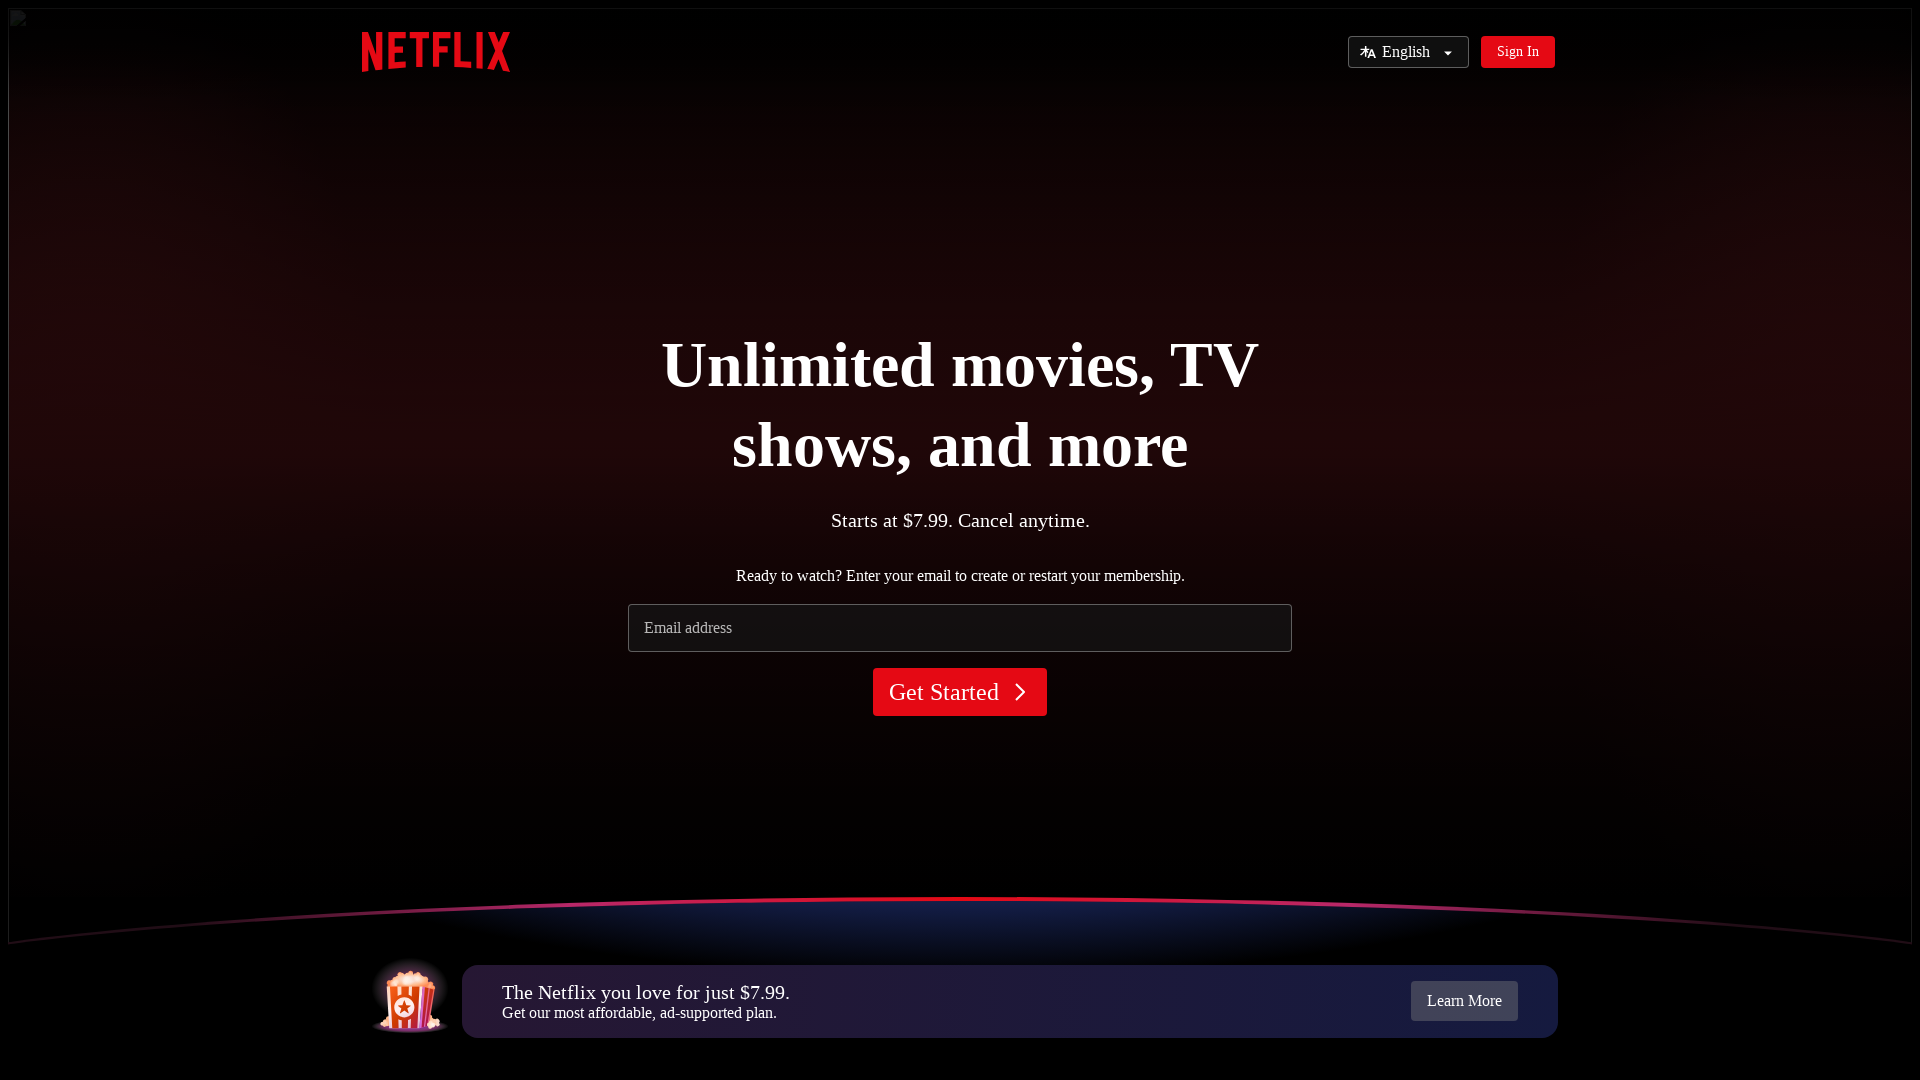

Retrieved page title: 'Netflix - Watch TV Shows Online, Watch Movies Online'
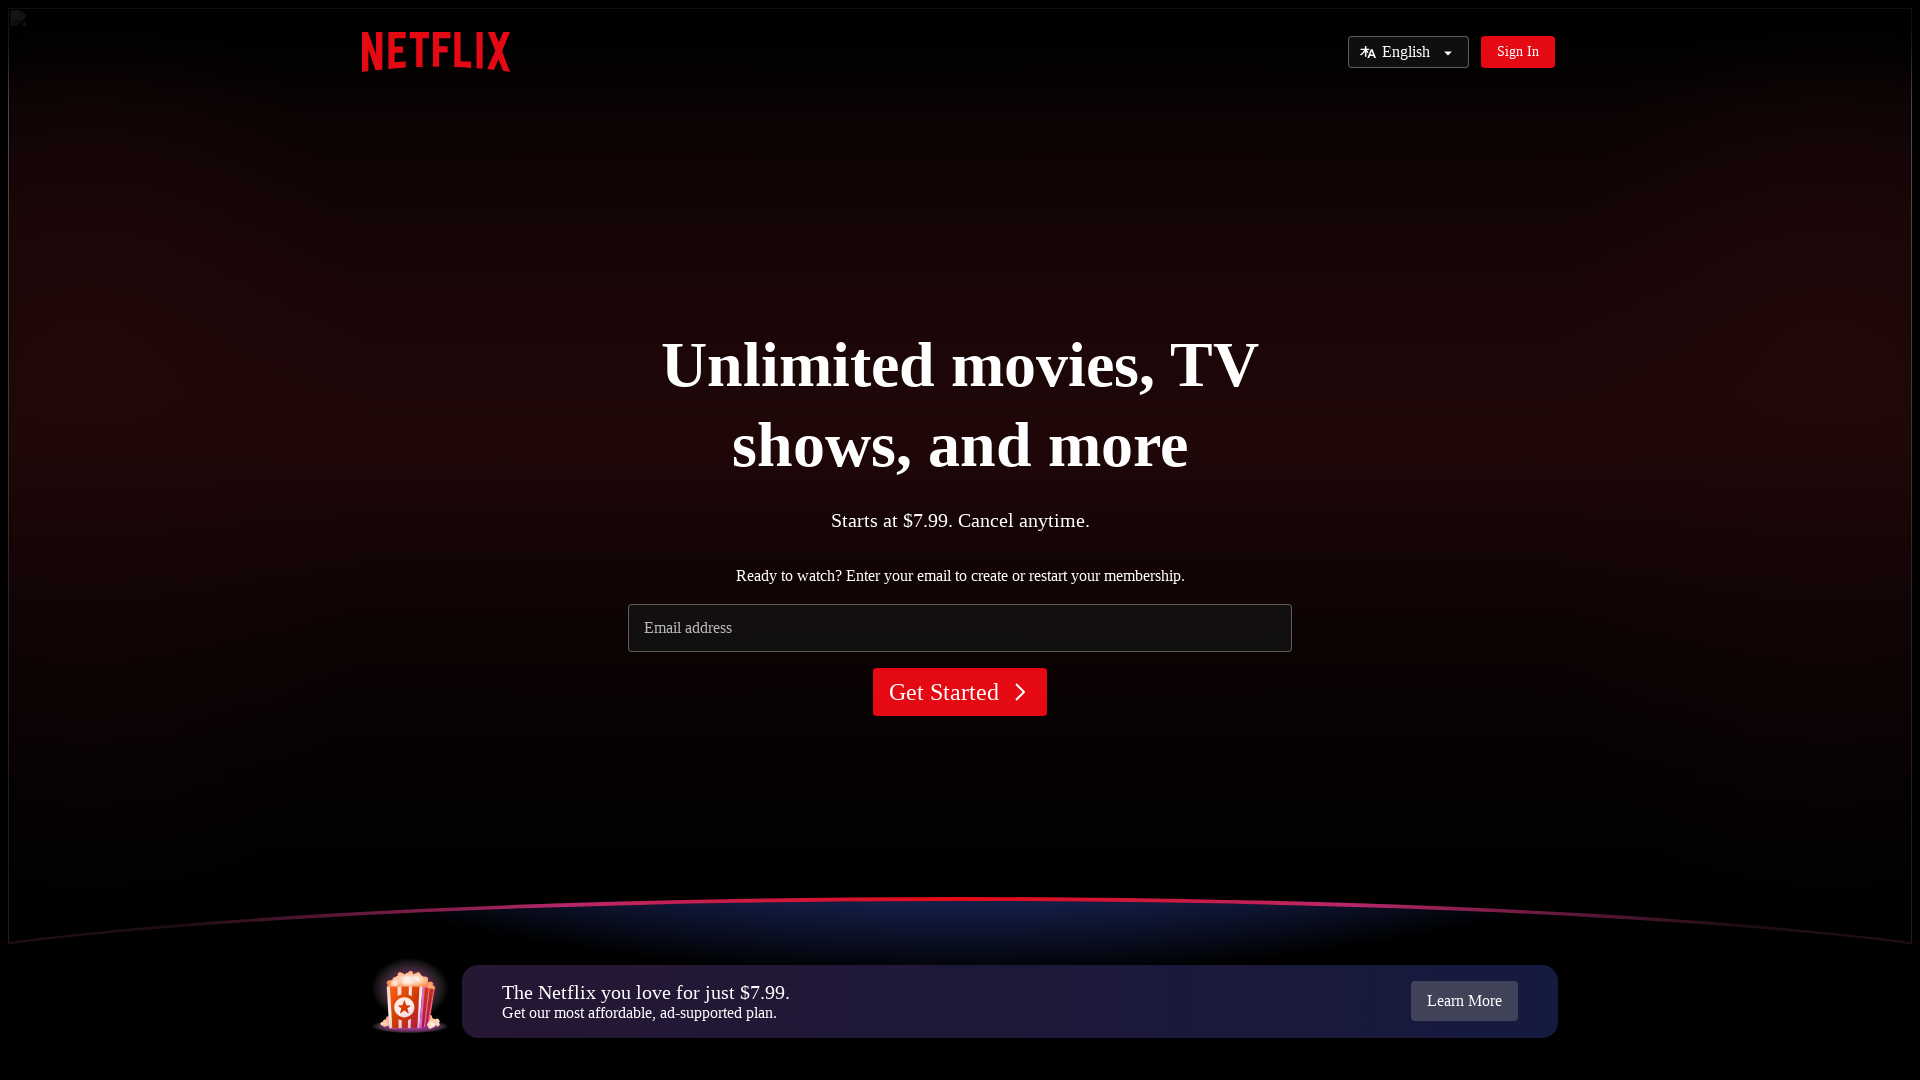

Retrieved current URL: 'https://www.netflix.com/'
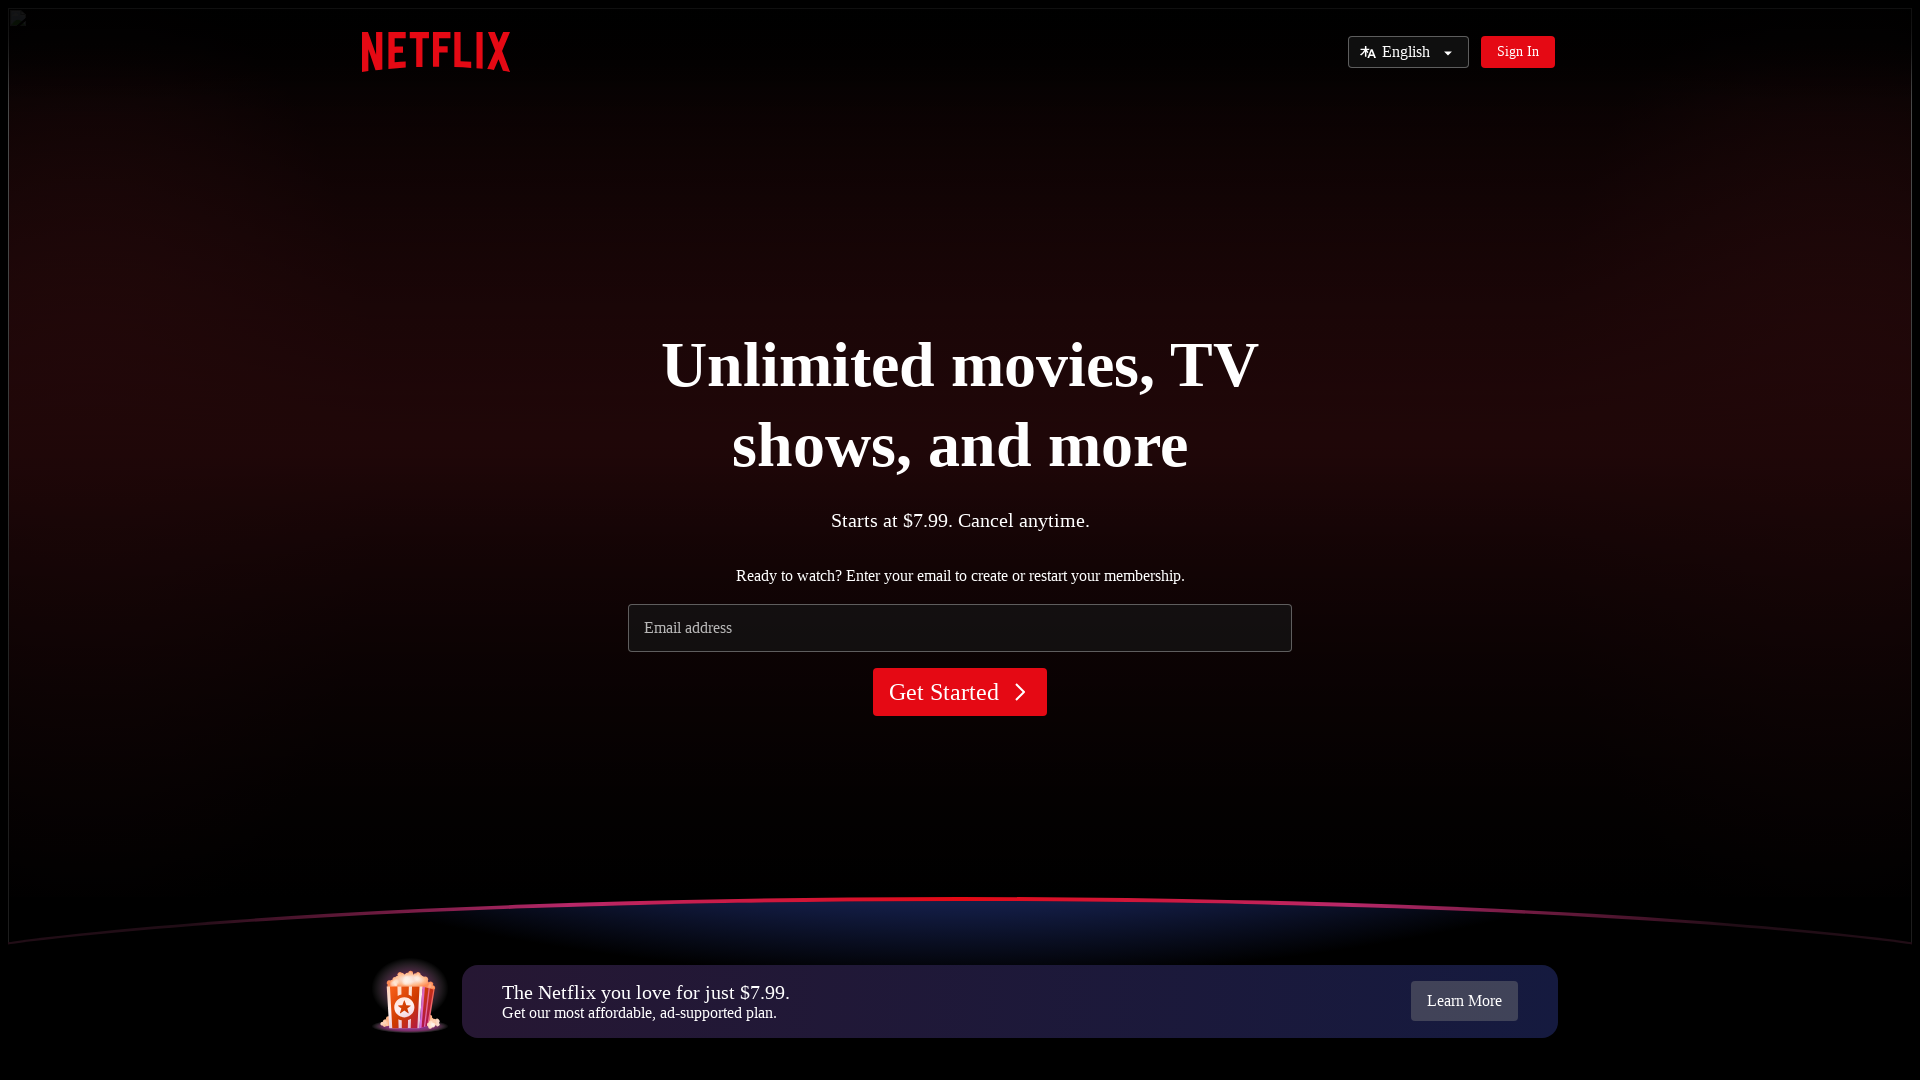

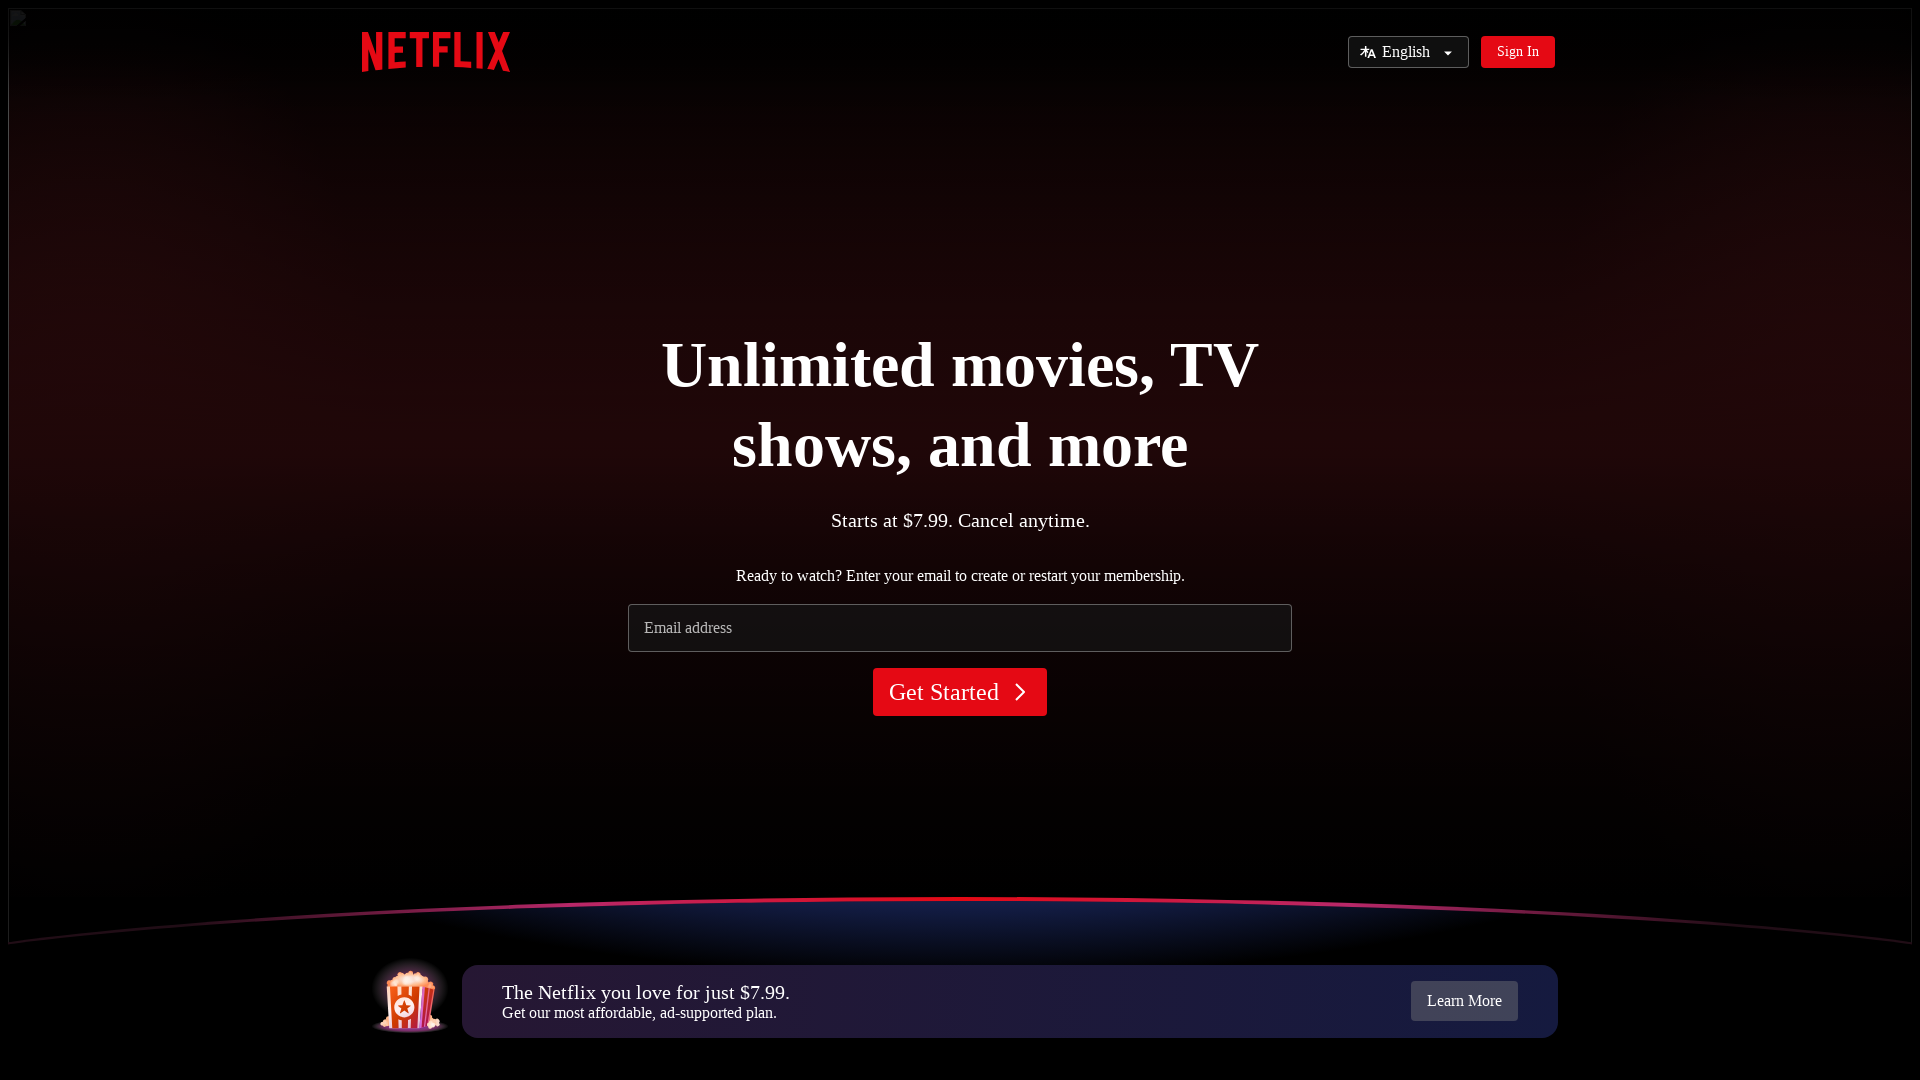